Tests a practice form by checking a checkbox, selecting gender, choosing employment status, filling password, submitting the form, then navigating to shop and adding a product to cart

Starting URL: https://rahulshettyacademy.com/angularpractice/

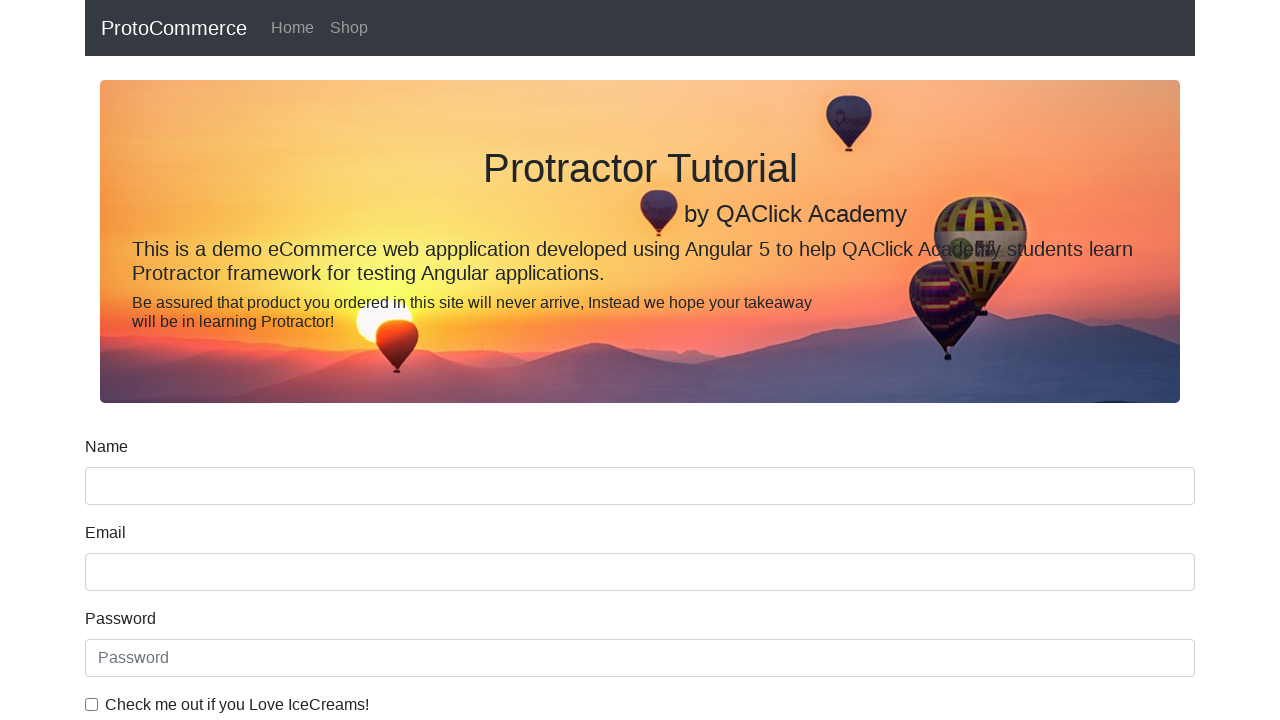

Checked the ice cream checkbox at (92, 704) on internal:label="Check me out if you Love IceCreams!"i
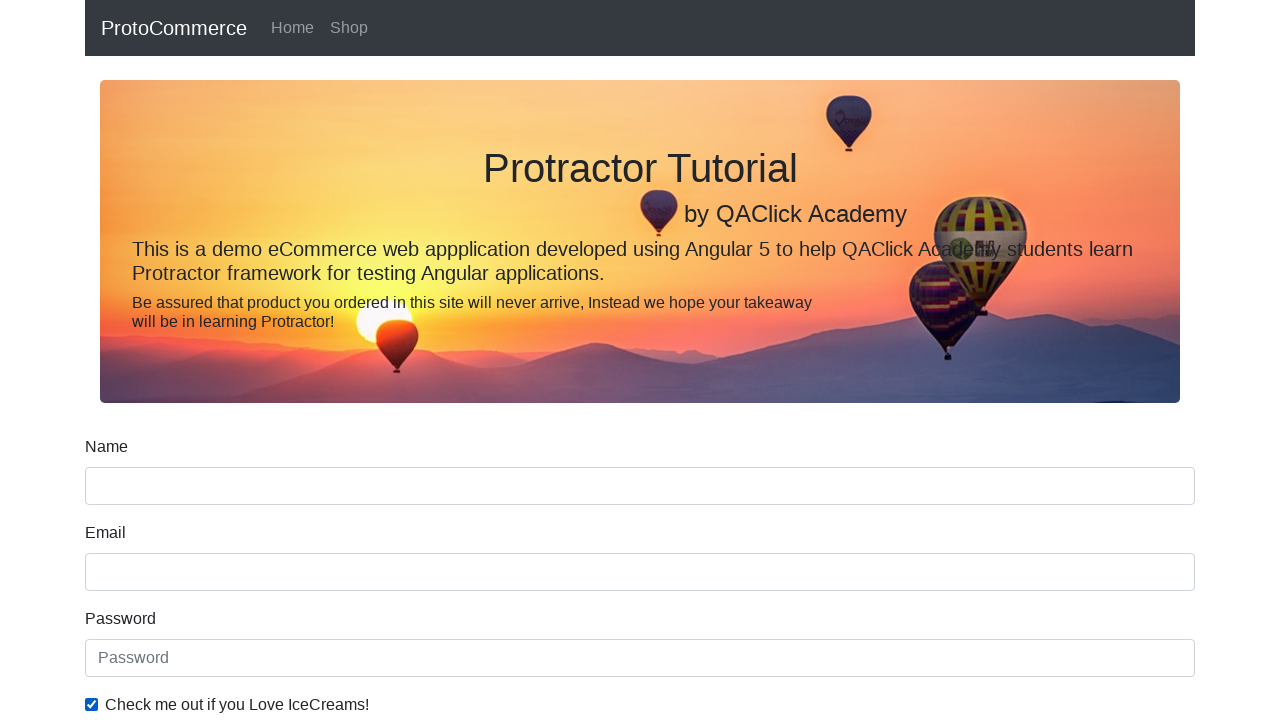

Selected Female as gender on internal:label="Gender"i
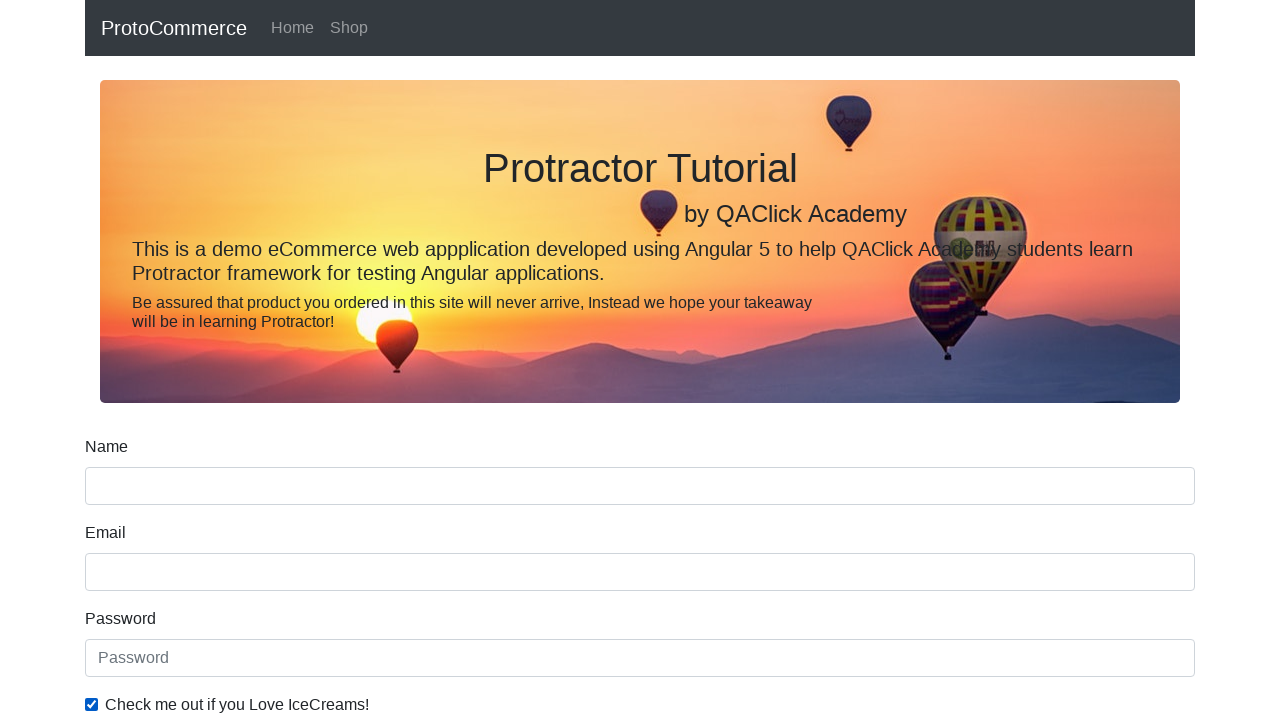

Checked the Employed radio button at (326, 360) on internal:label="Employed"i
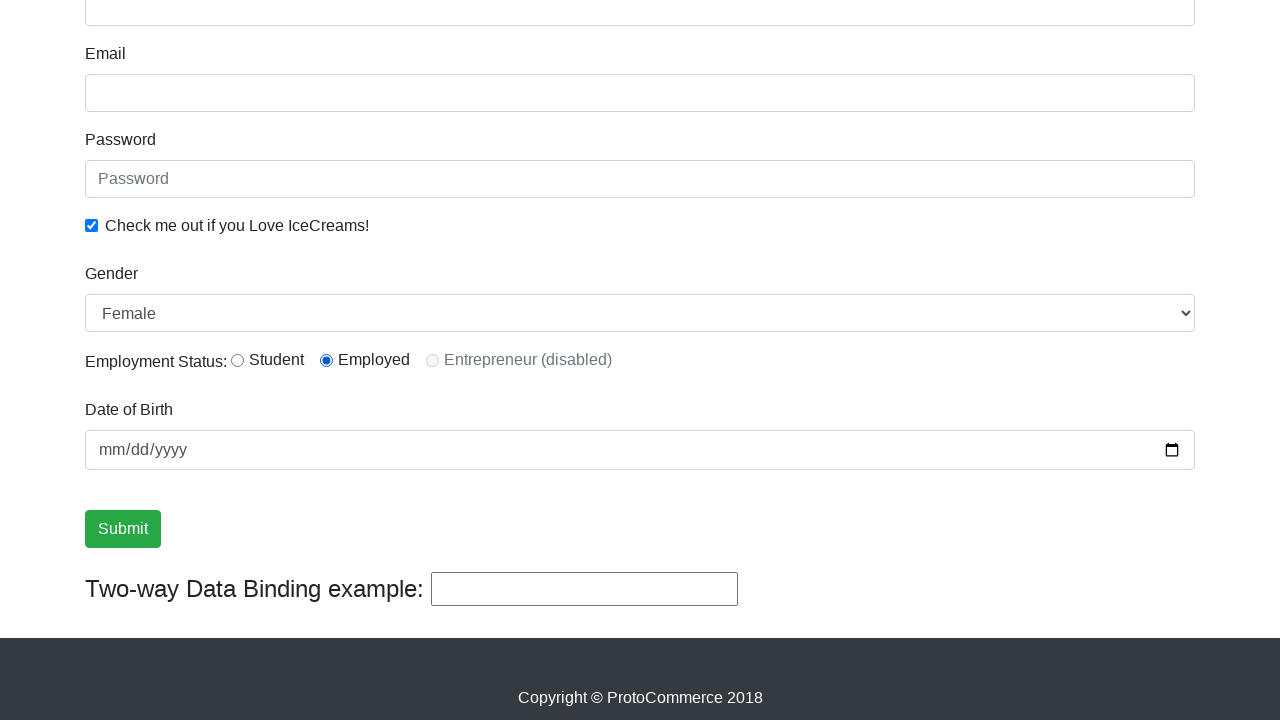

Filled password field with 'abc123' on internal:attr=[placeholder="Password"i]
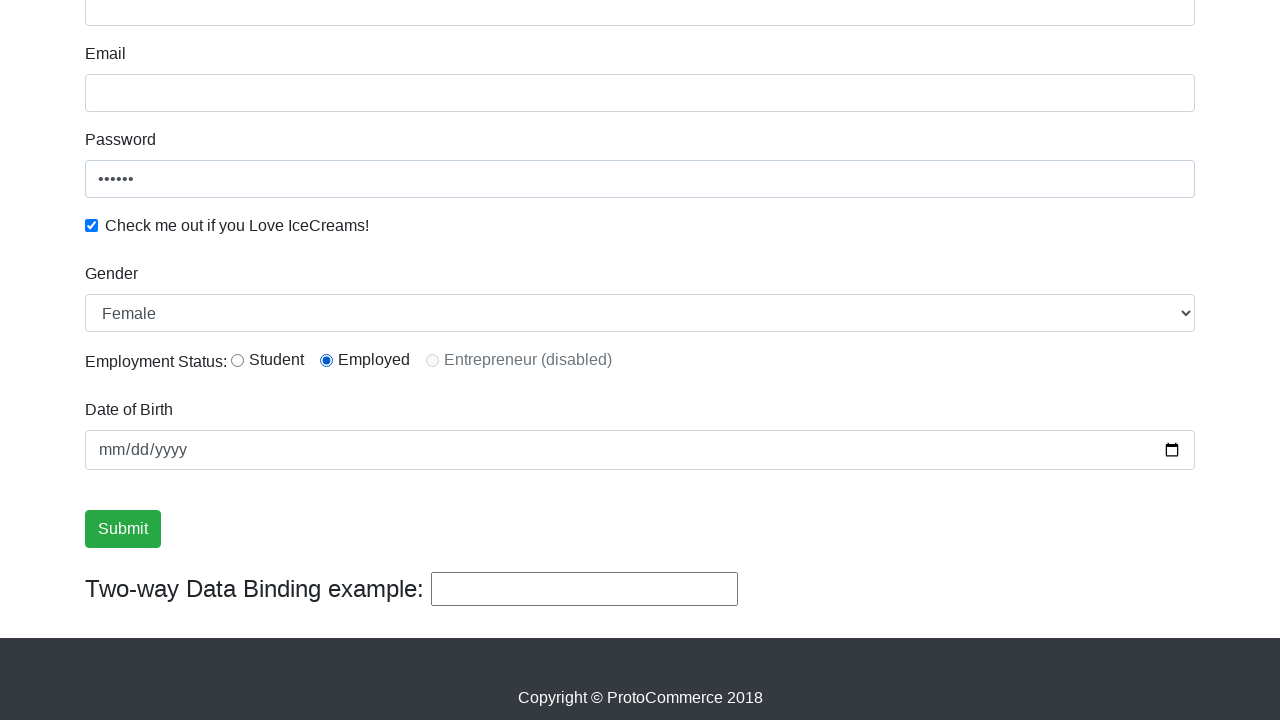

Clicked the Submit button at (123, 529) on internal:role=button[name="Submit"i]
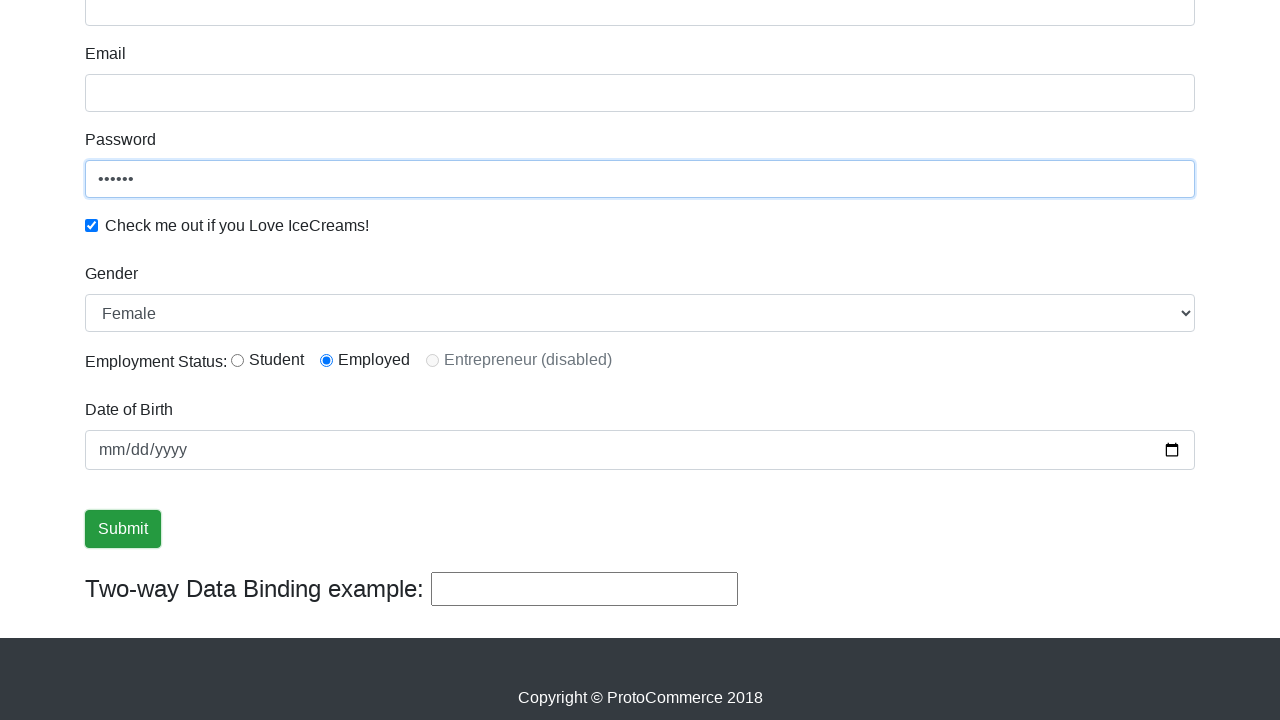

Verified success message is visible
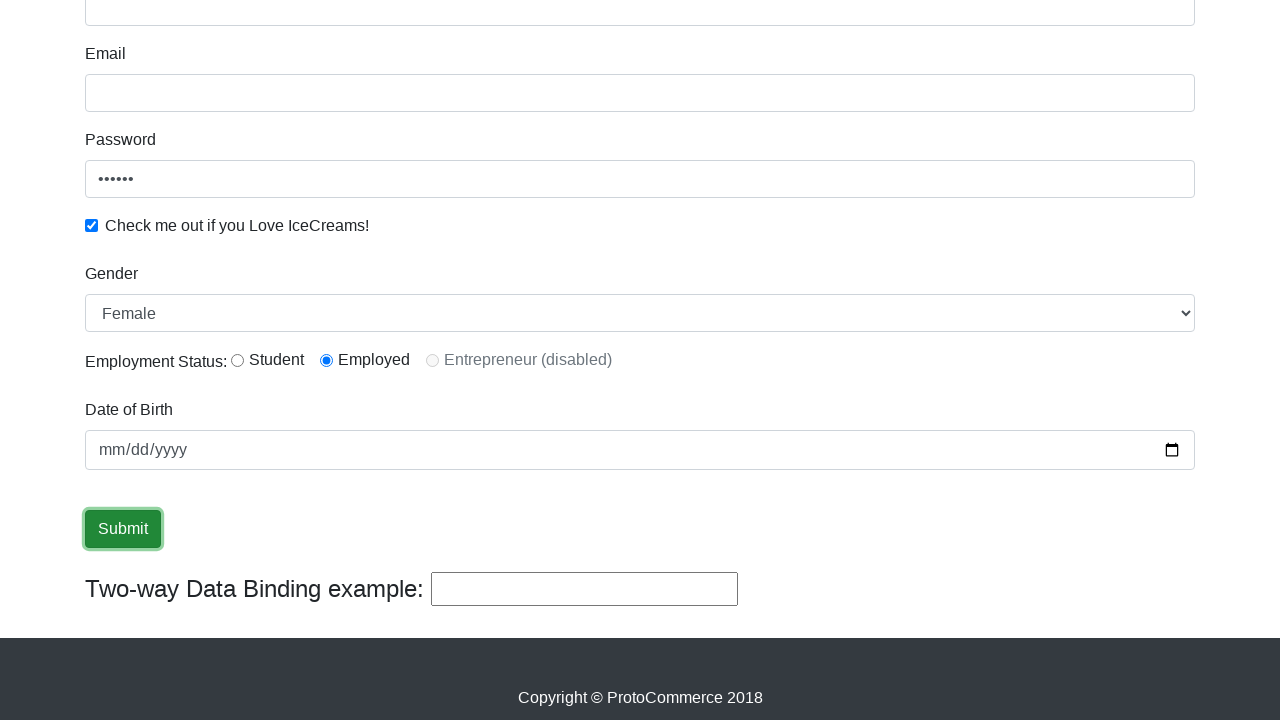

Clicked the Shop link at (349, 28) on internal:role=link[name="Shop"i]
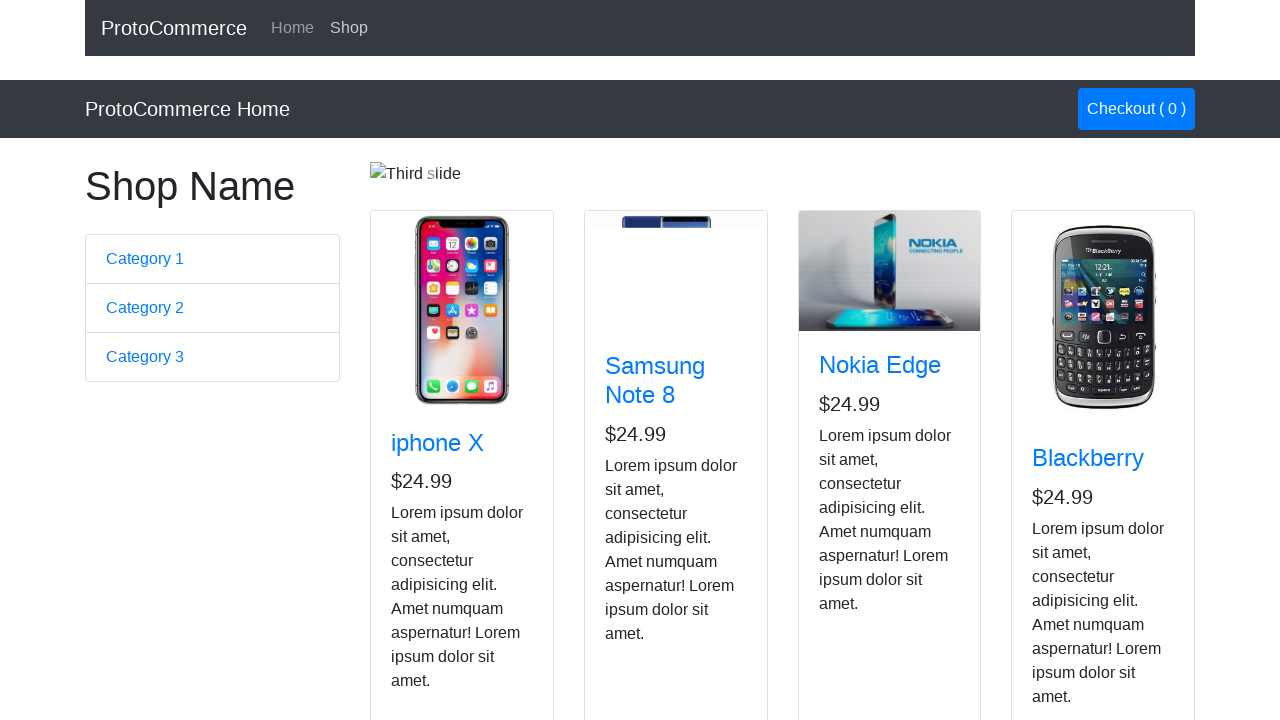

Clicked Add button on Nokia Edge product card at (854, 528) on app-card >> internal:has-text="Nokia Edge"i >> internal:role=button
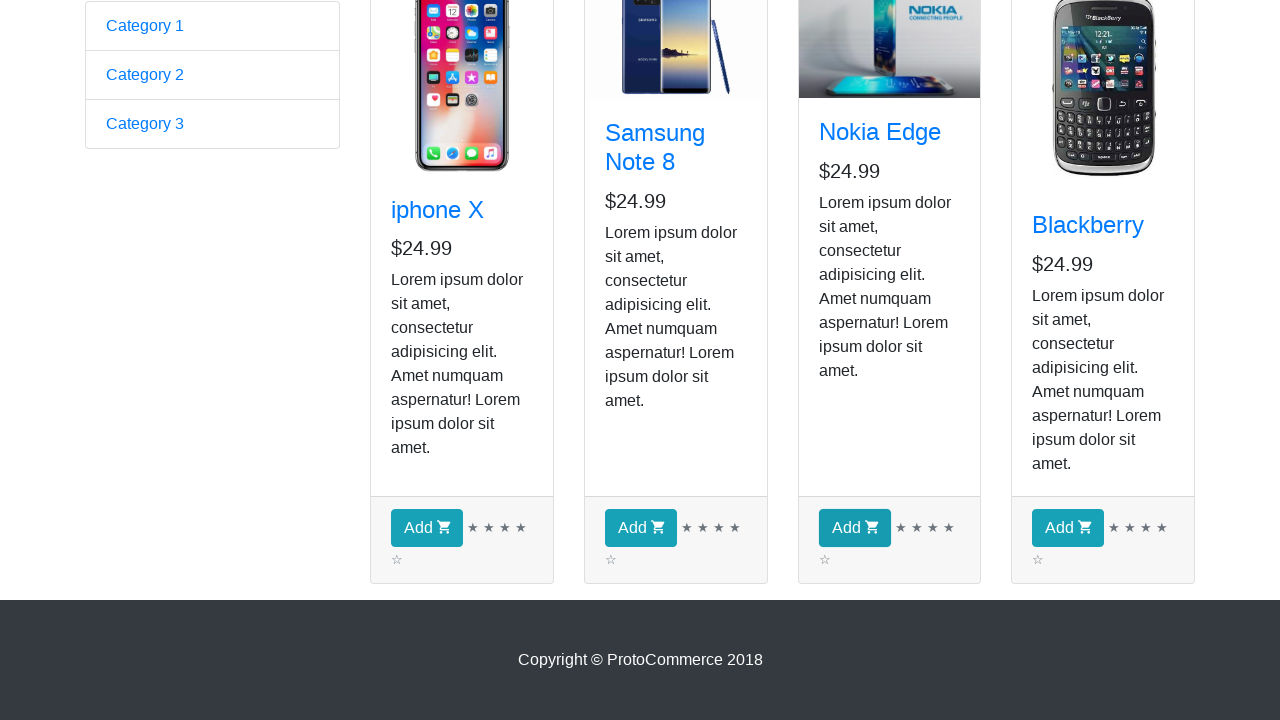

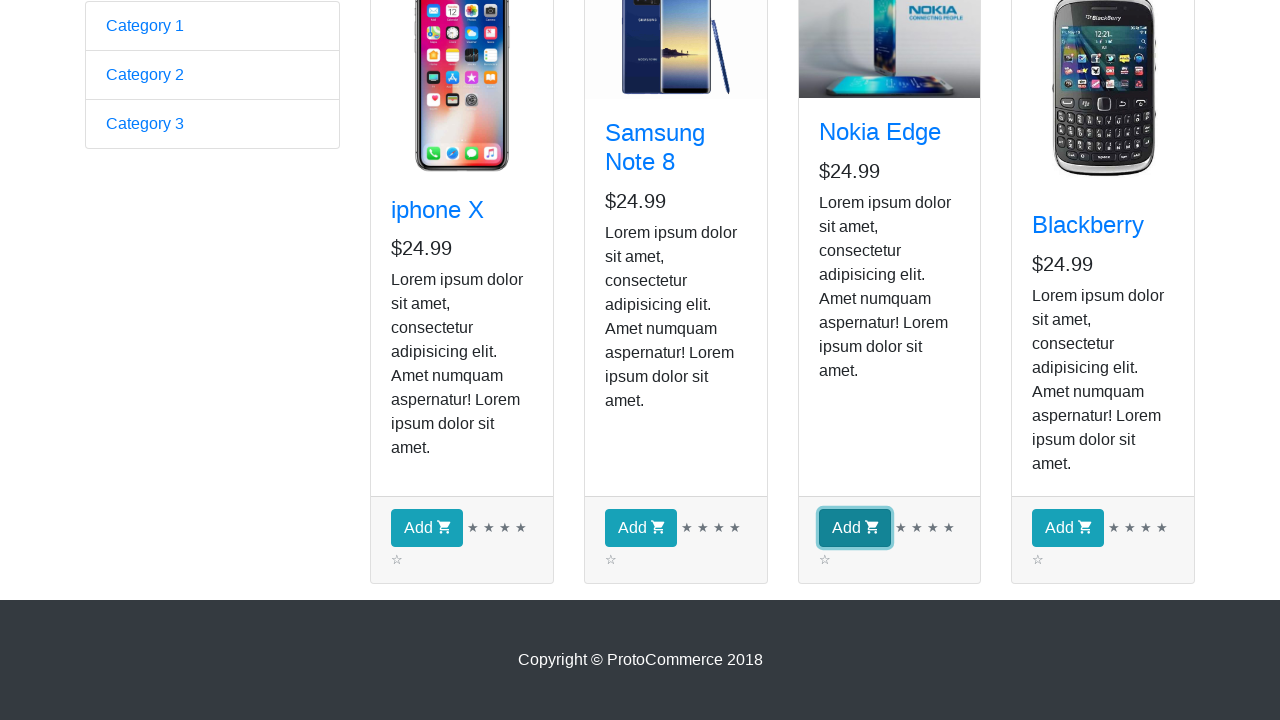